Tests window switching functionality by clicking a button that opens a new tab, switching to it, and then switching back to the original window

Starting URL: https://formy-project.herokuapp.com/switch-window

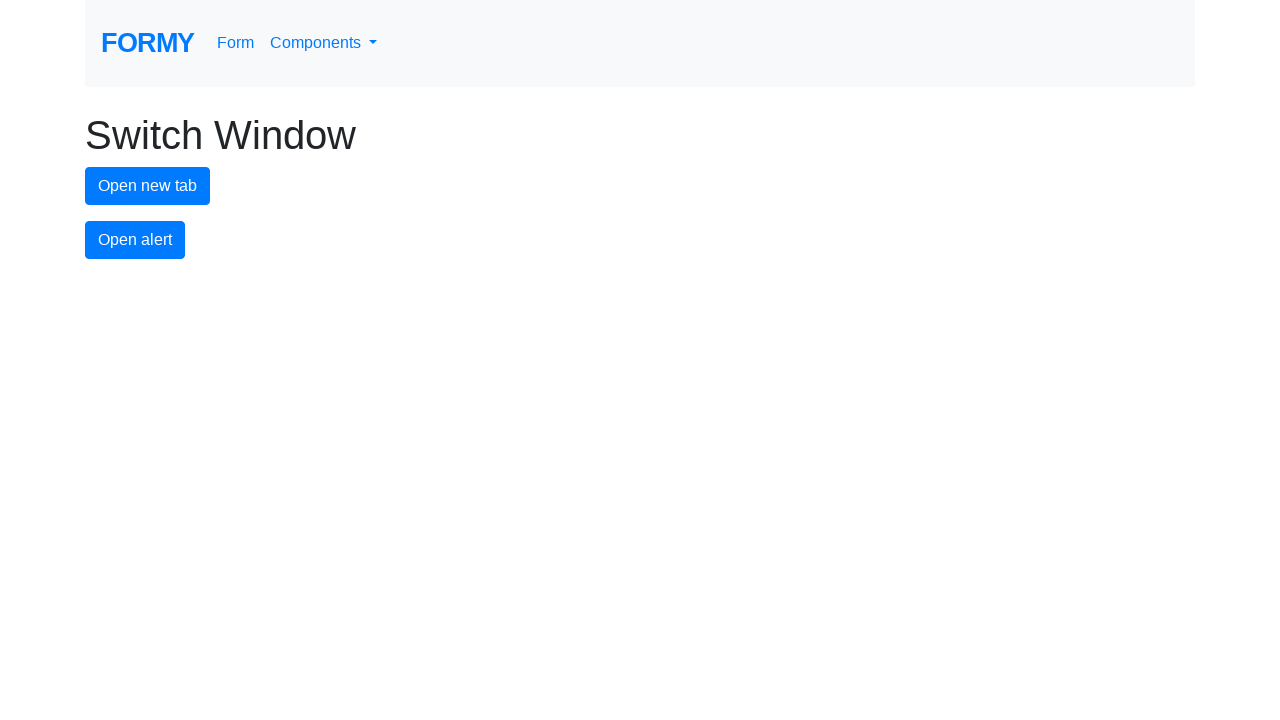

Clicked button to open new tab at (148, 186) on #new-tab-button
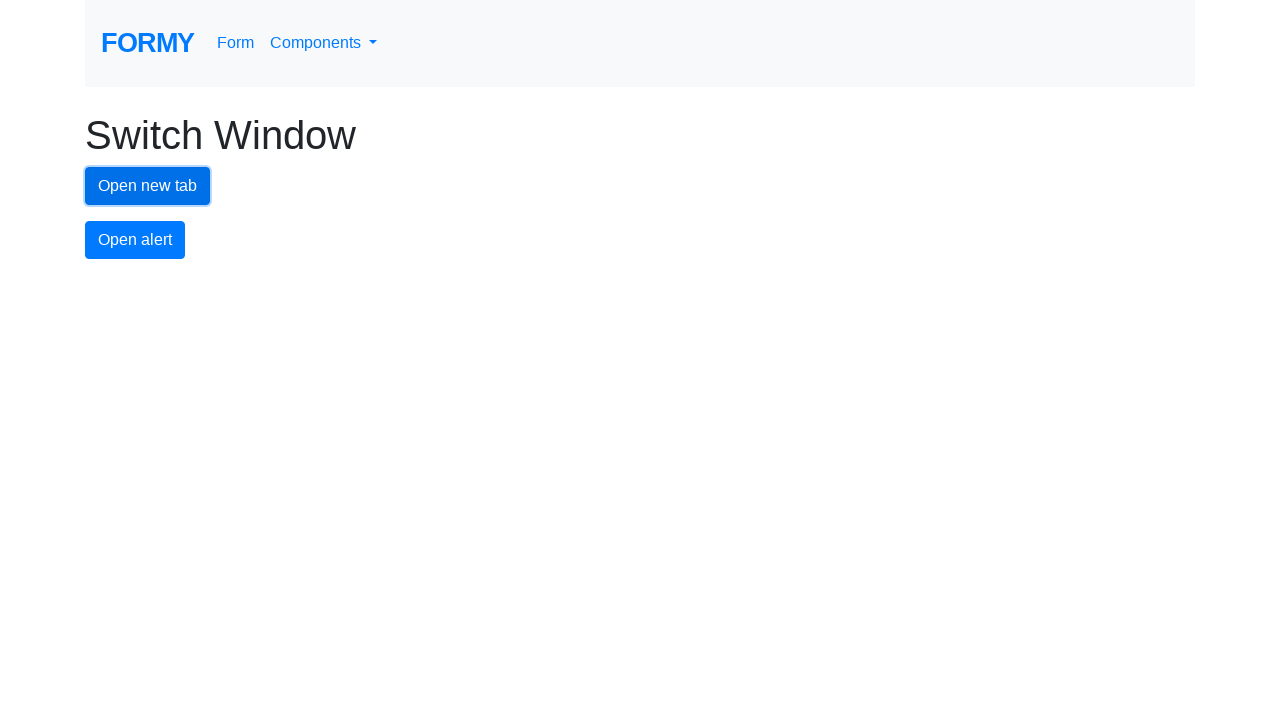

Waited for new tab to open
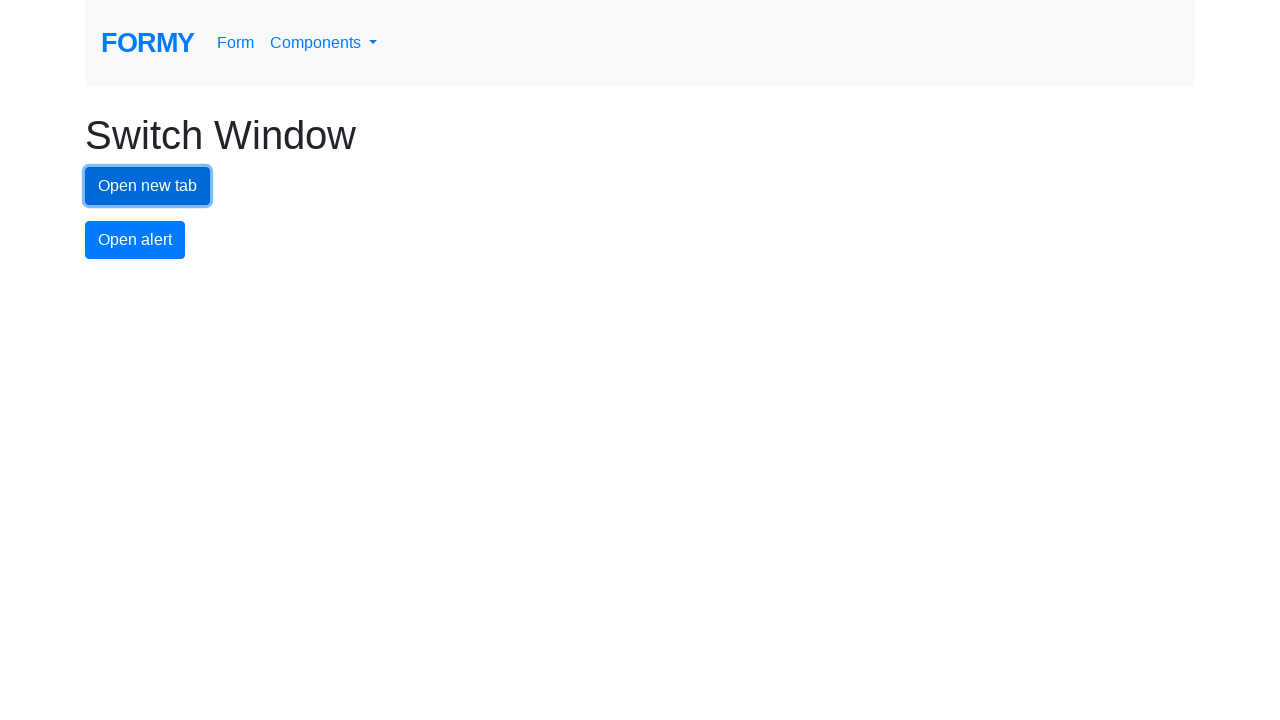

Retrieved all open pages/tabs from context
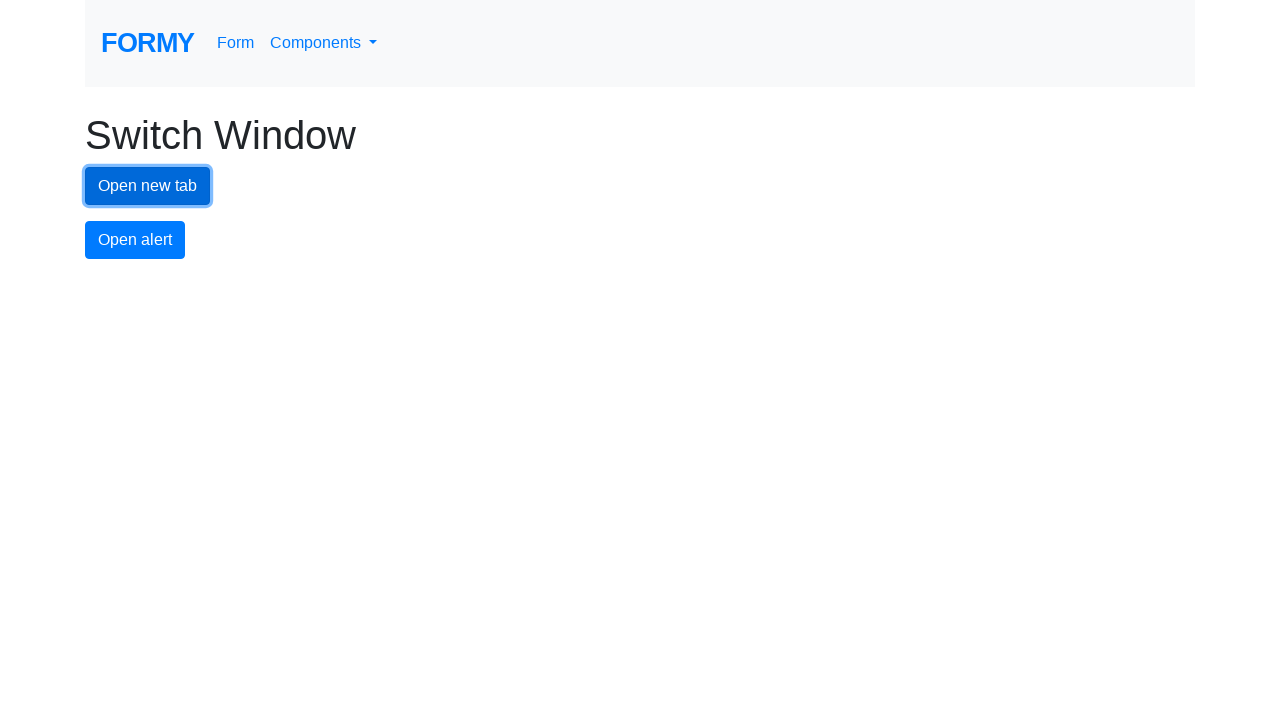

Switched focus to new tab
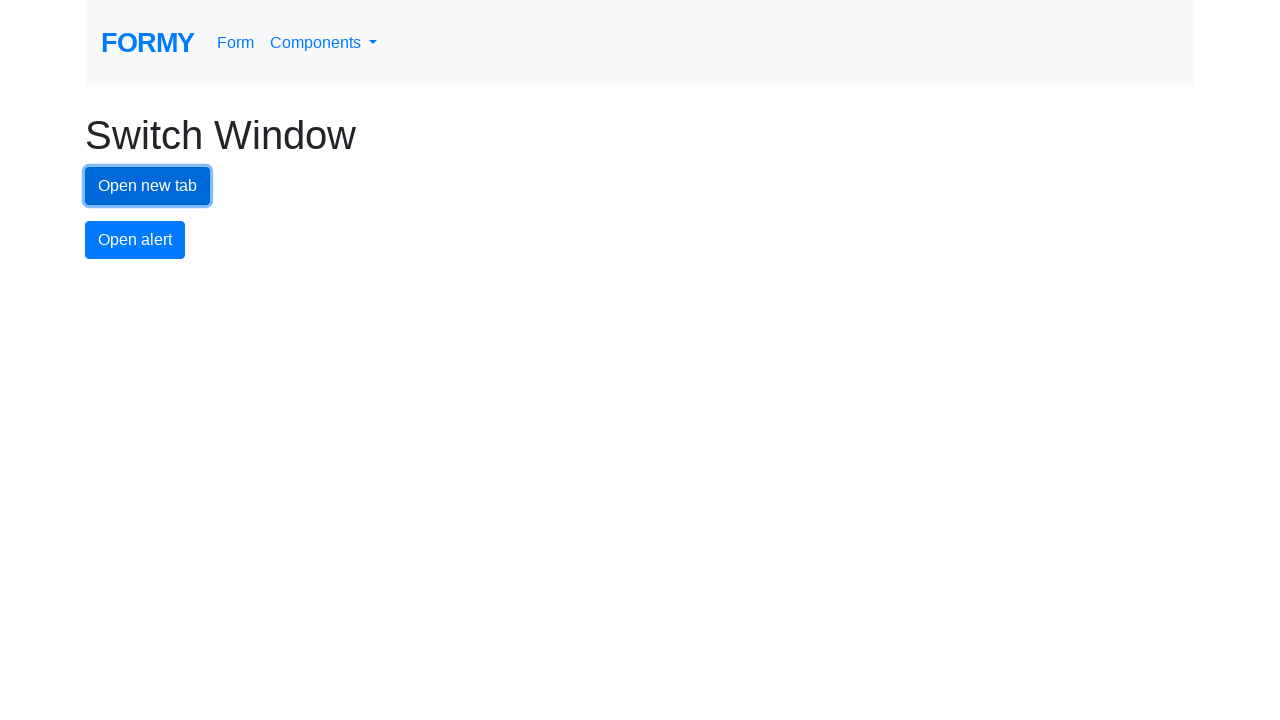

Waited on the new tab
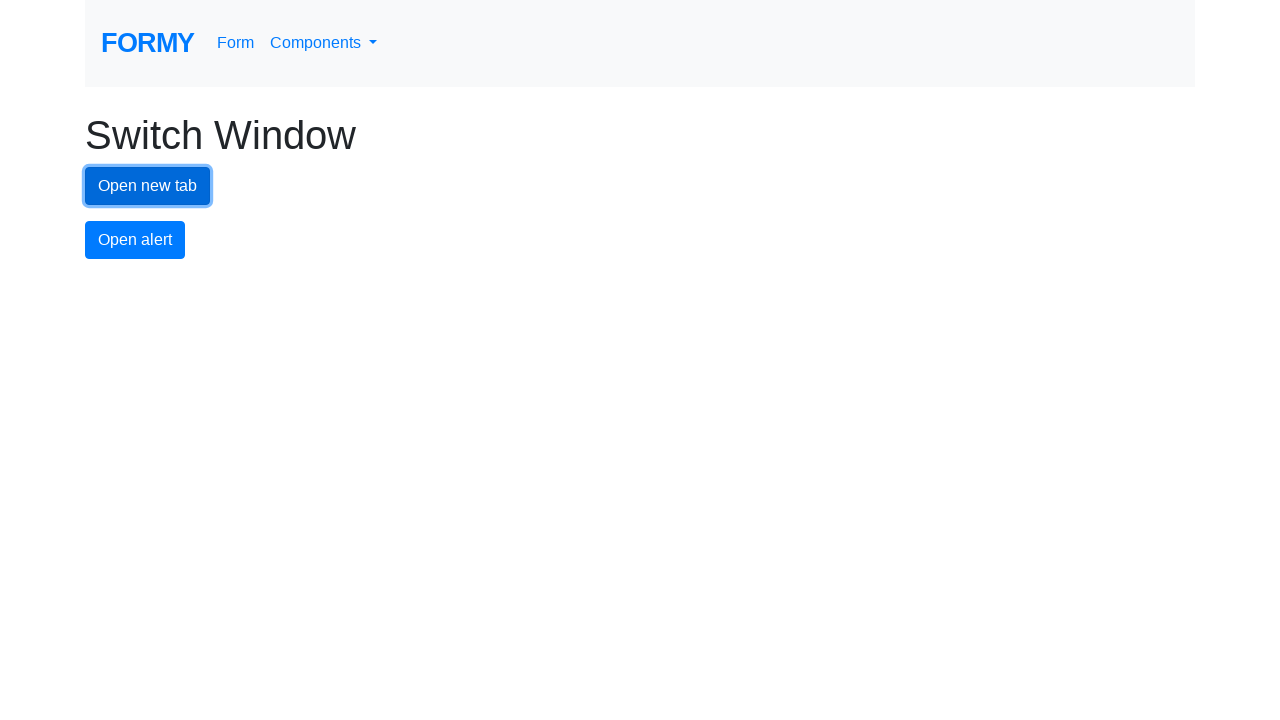

Switched focus back to original tab
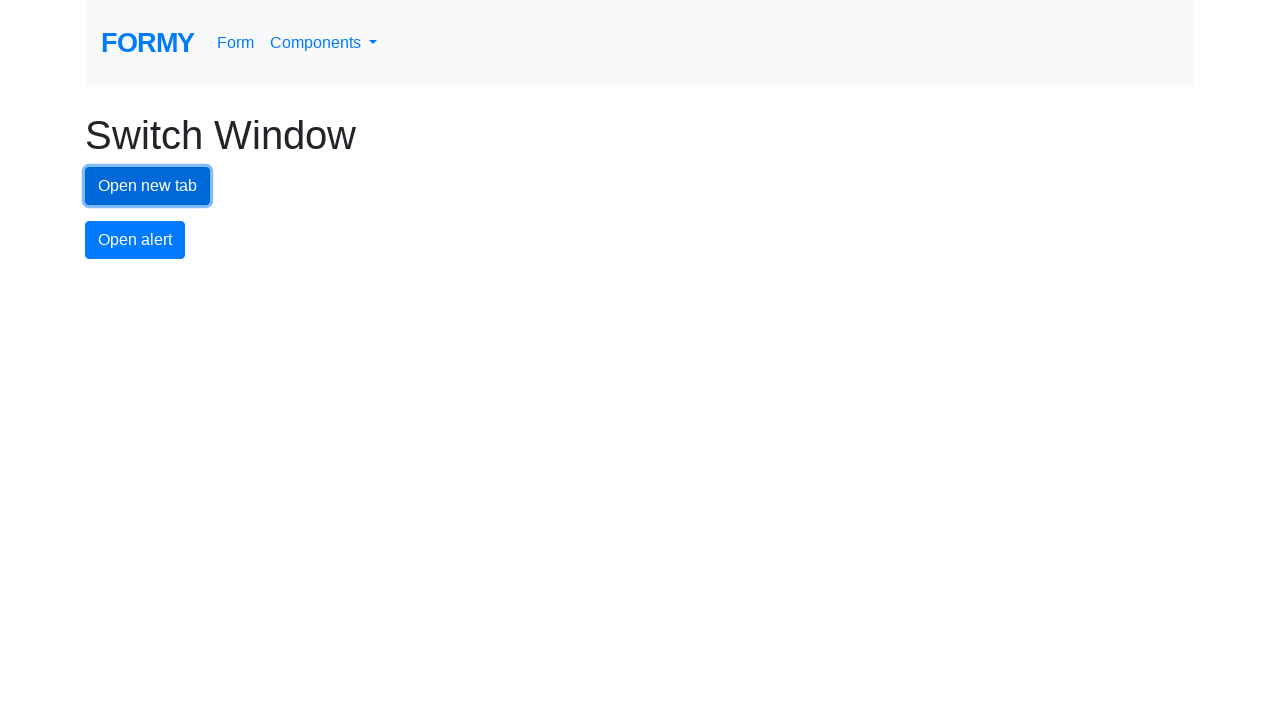

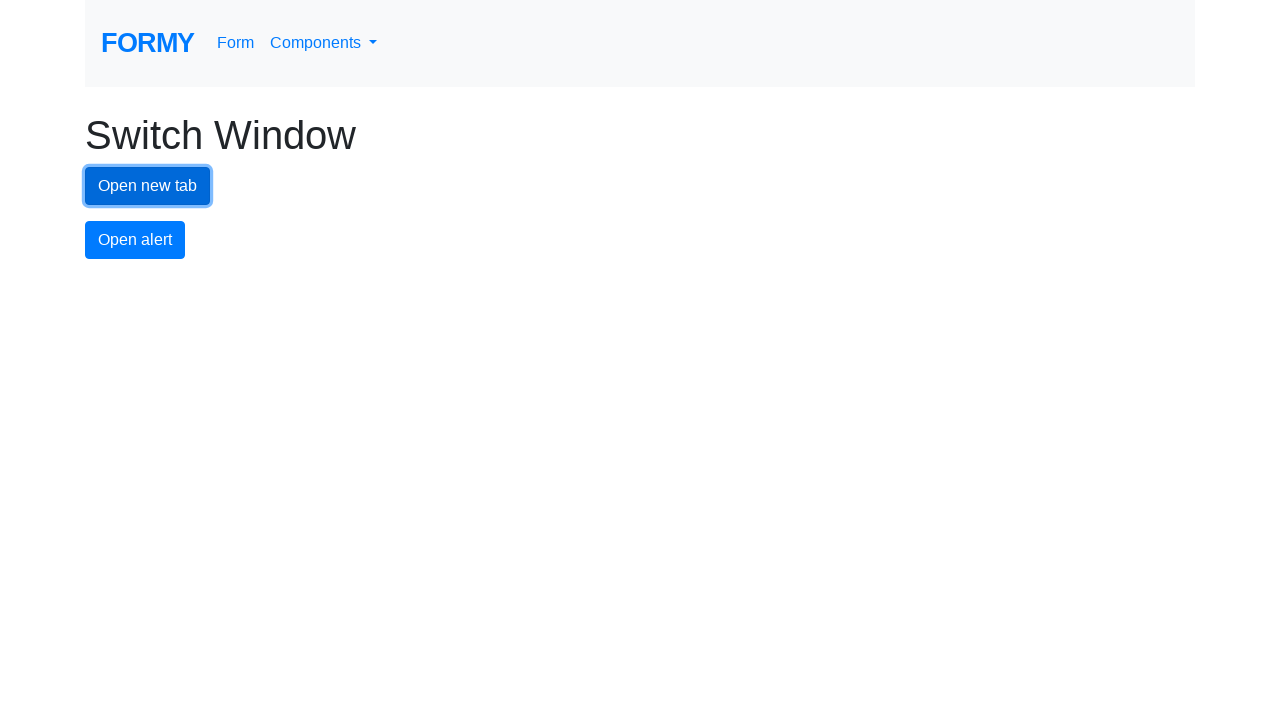